Tests tooltip functionality by hovering over an age input field and verifying the tooltip text appears

Starting URL: https://automationfc.github.io/jquery-tooltip/

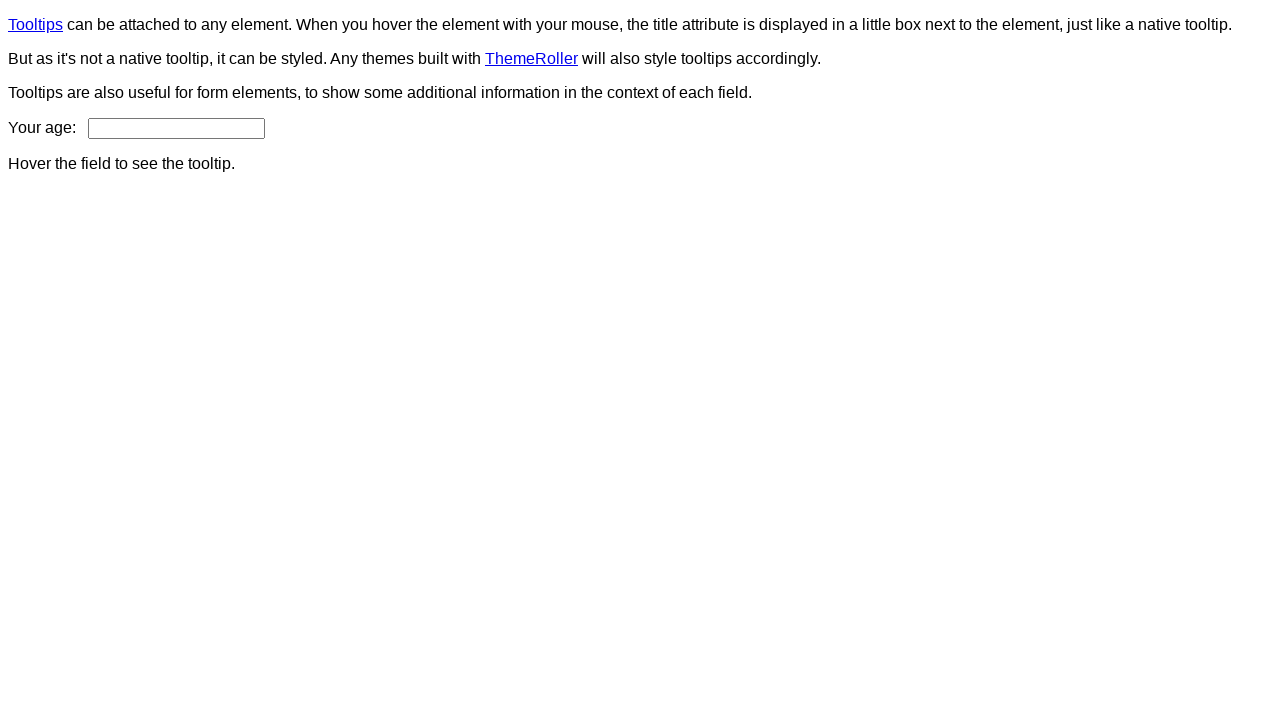

Hovered over age input field to trigger tooltip at (176, 128) on #age
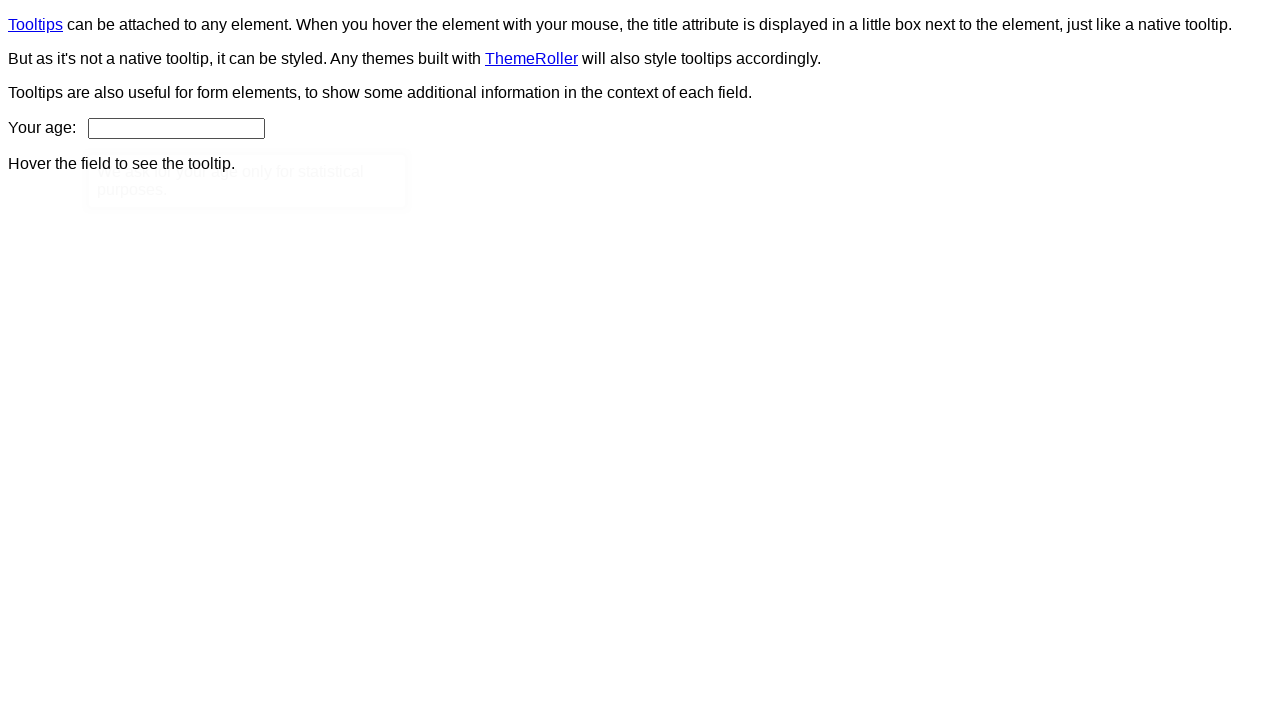

Waited for tooltip to appear
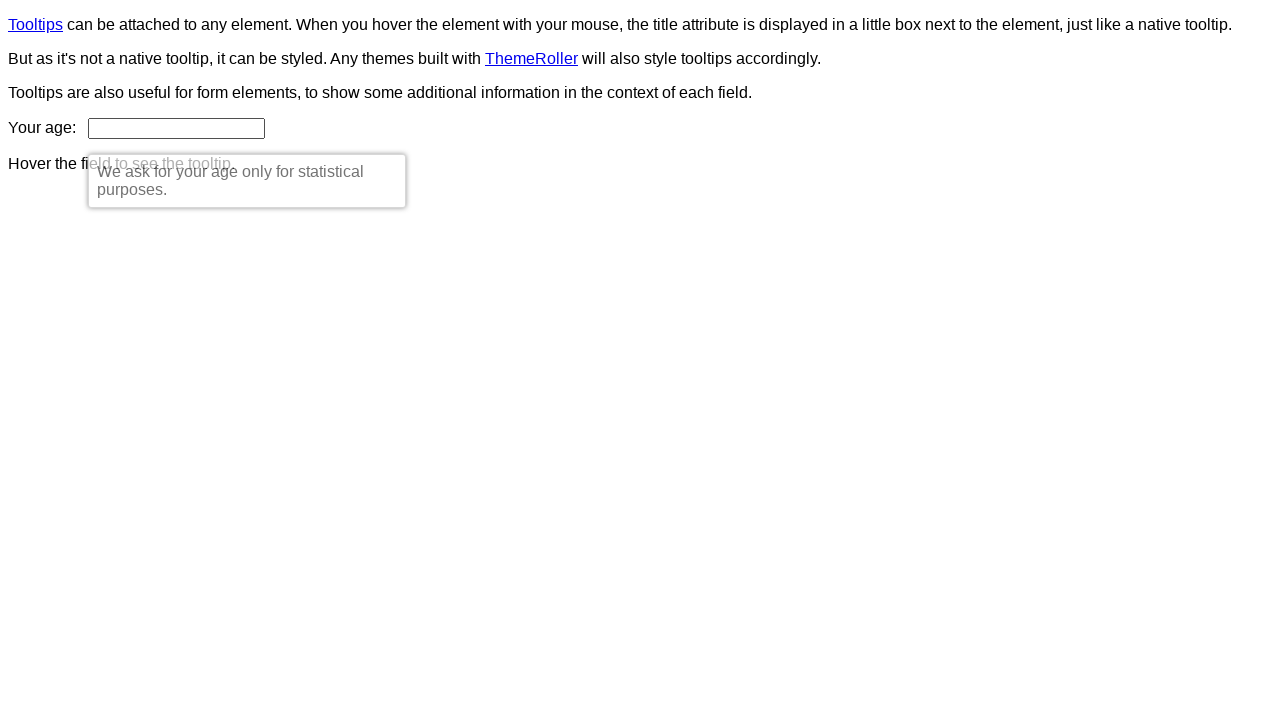

Verified tooltip text matches expected message: 'We ask for your age only for statistical purposes.'
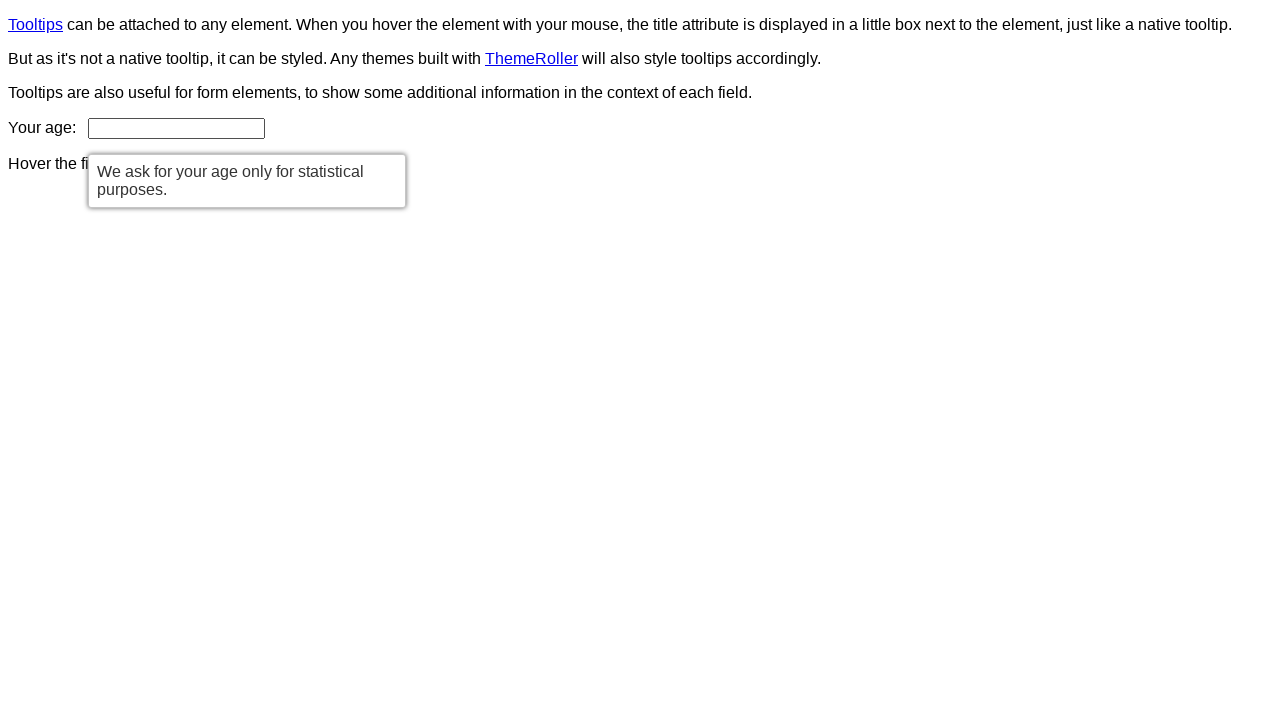

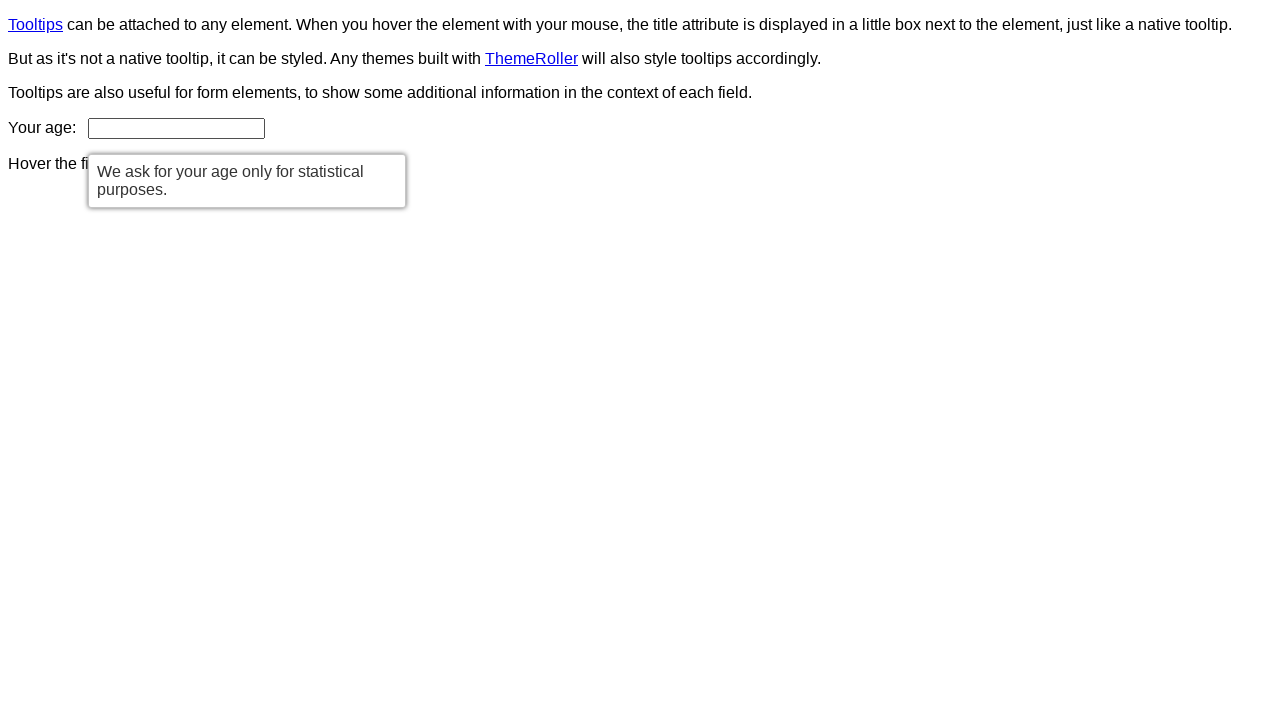